Tests scrolling to elements and filling form fields on a page that requires scrolling to reach certain elements

Starting URL: https://formy-project.herokuapp.com/scroll

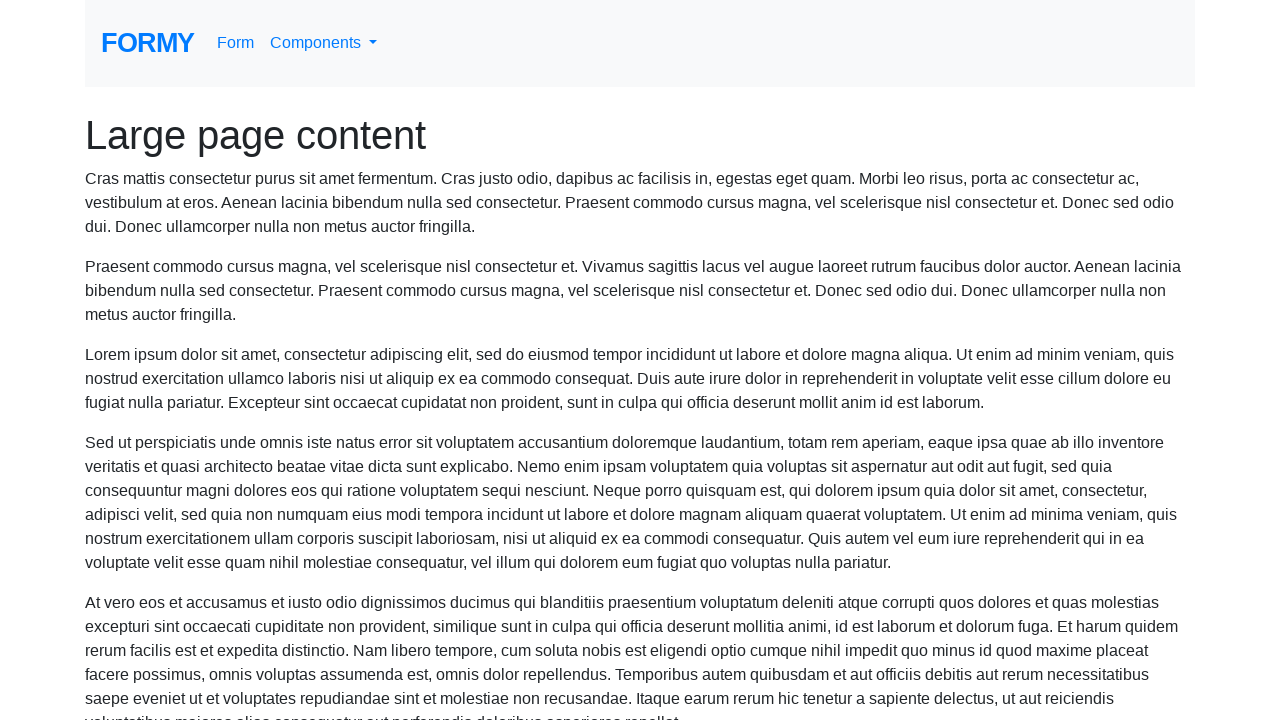

Located the name field element
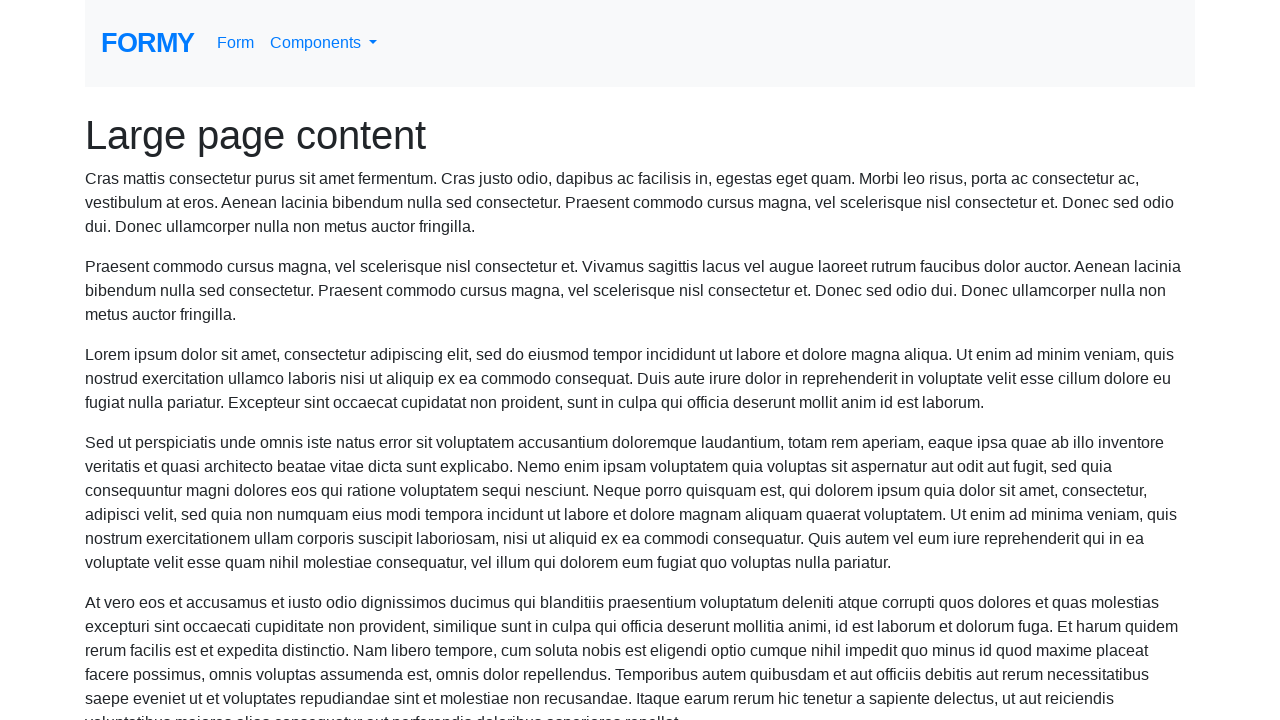

Scrolled to name field
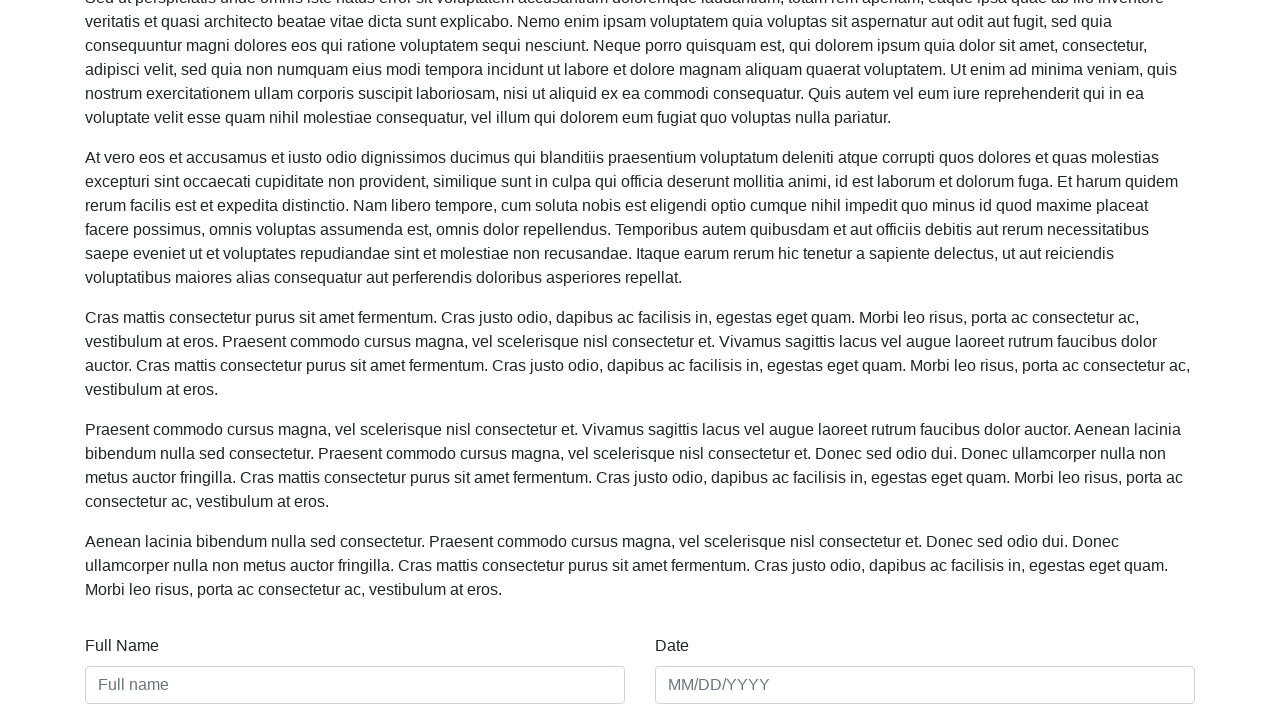

Filled name field with 'Bien Carlo Halili' on #name
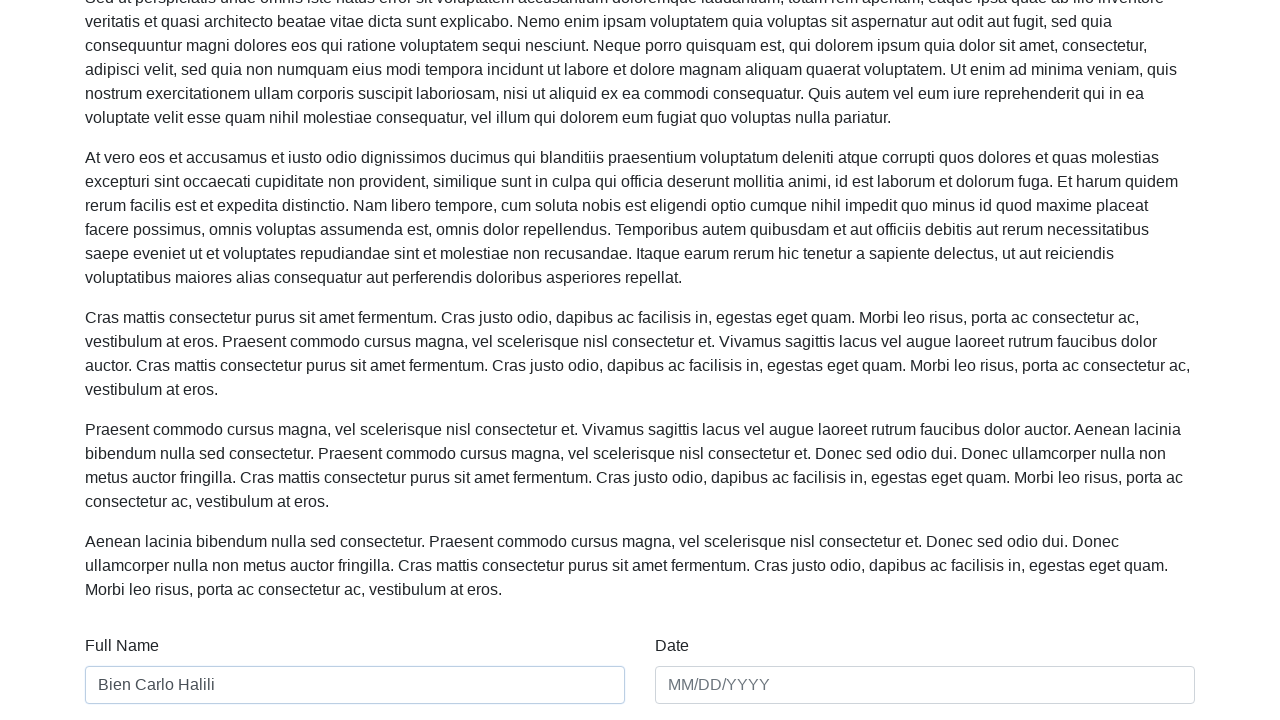

Filled date field with '01/01/2020' on #date
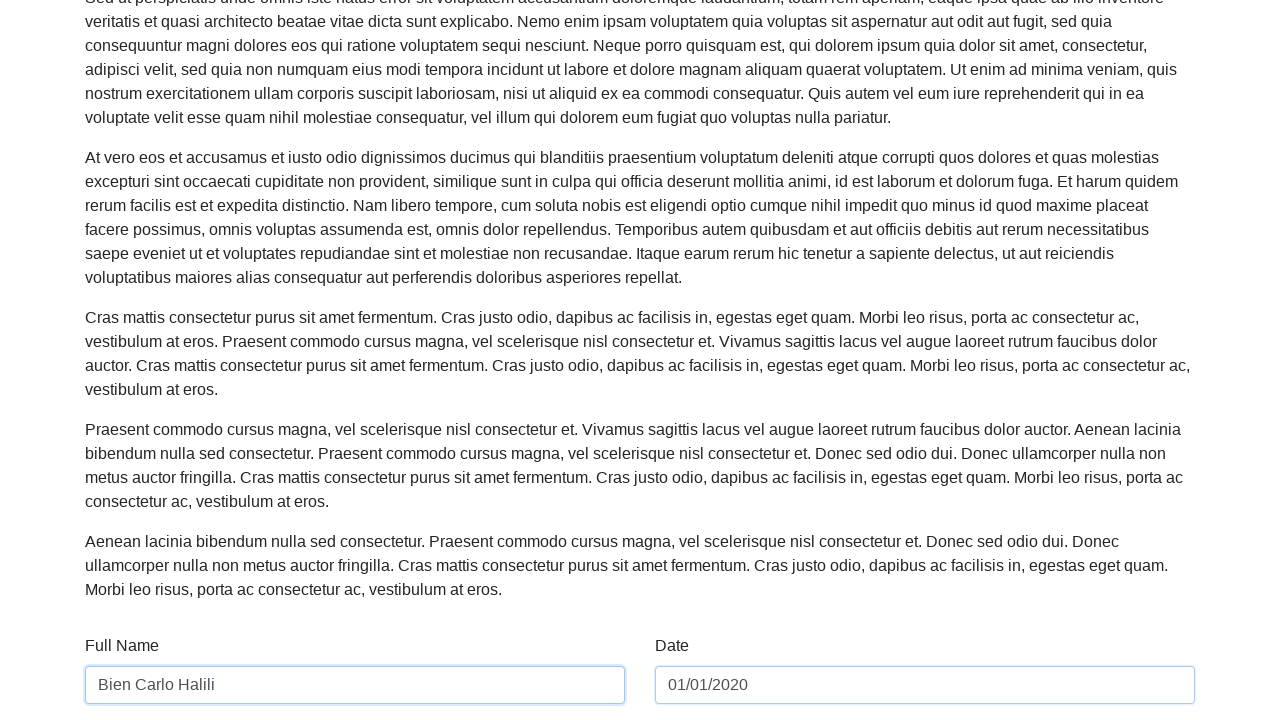

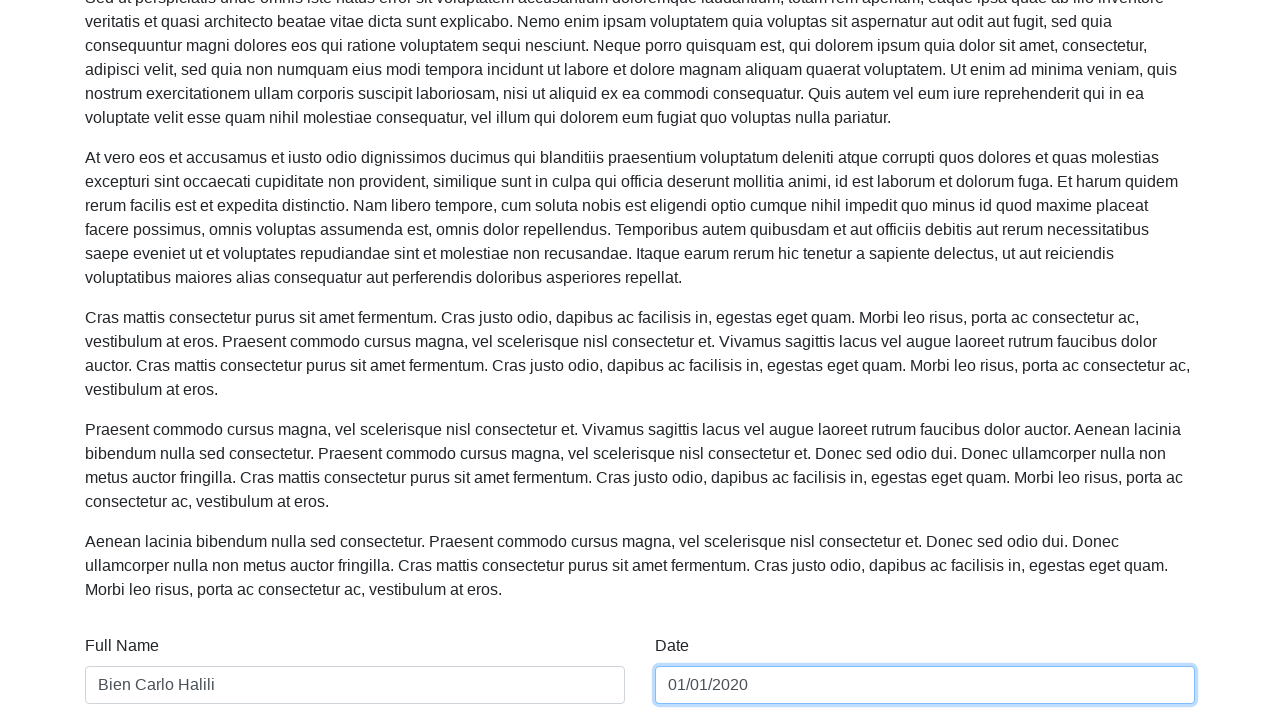